Searches for a product on Target's website by entering a search term and clicking the search button

Starting URL: https://www.target.com/

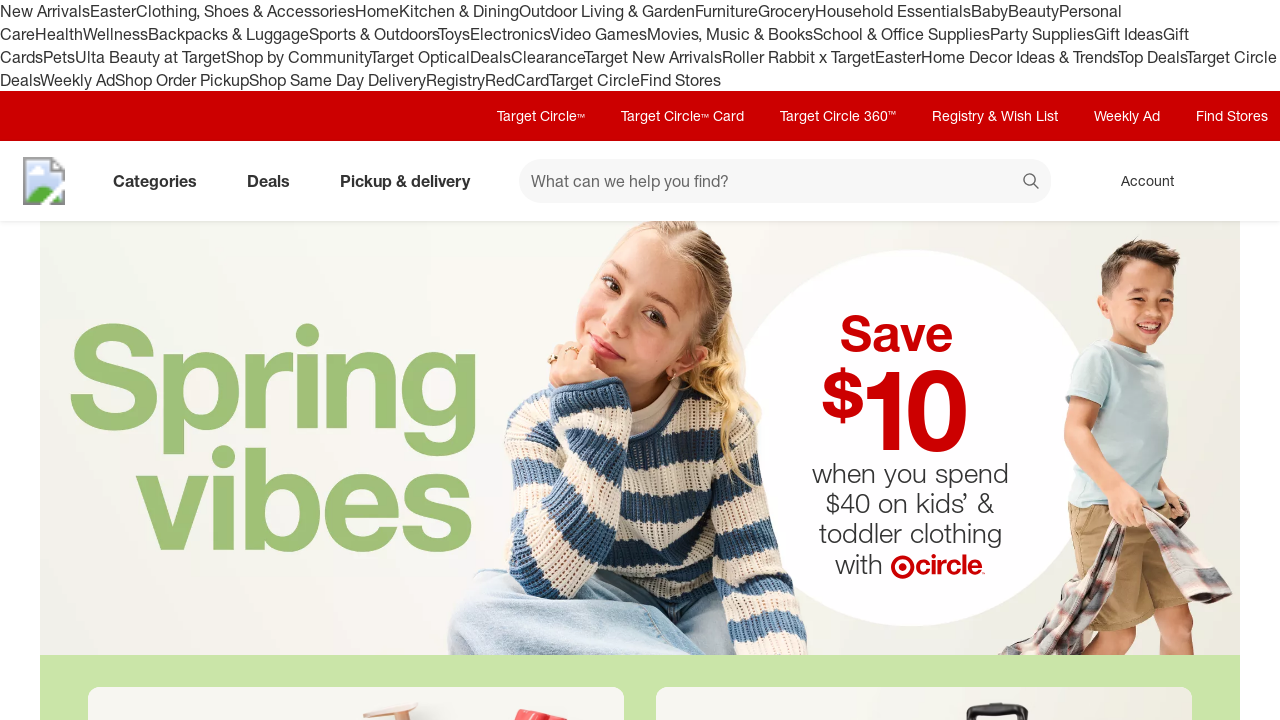

Filled search field with 'wireless headphones' on #search
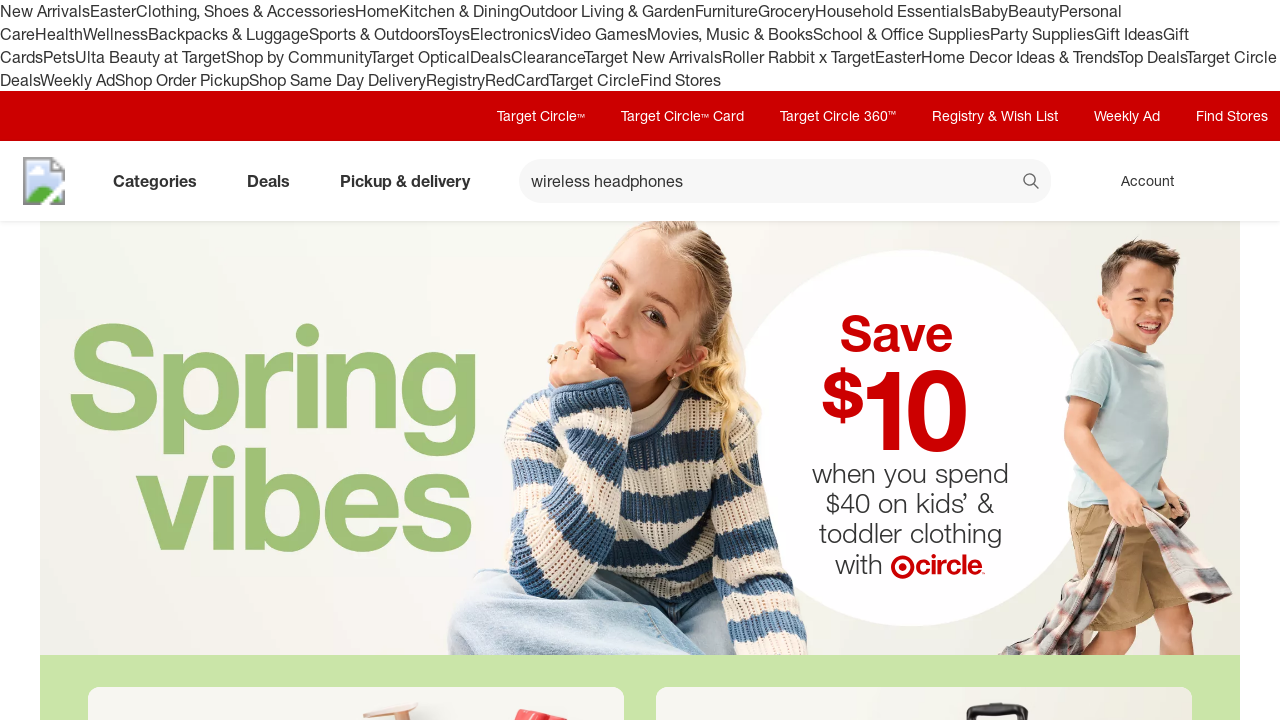

Clicked search button to search for product at (1032, 183) on button[data-test='@web/Search/SearchButton']
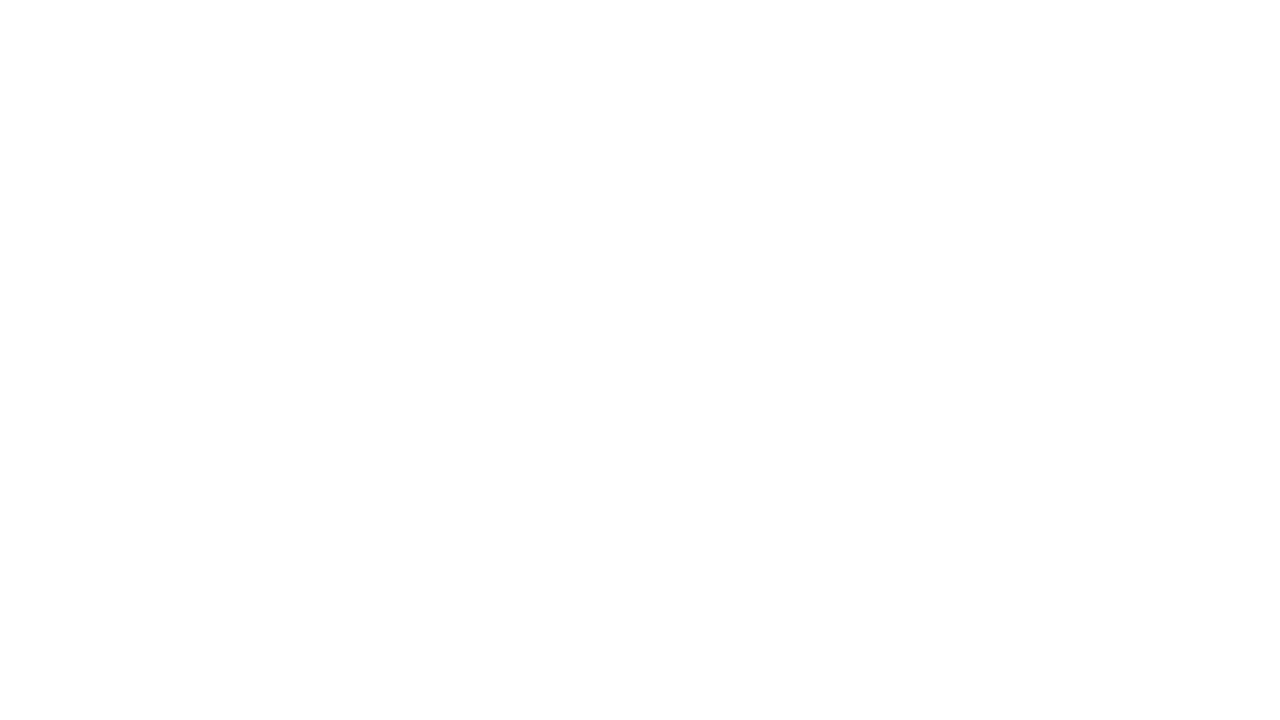

Search results page loaded and network idle
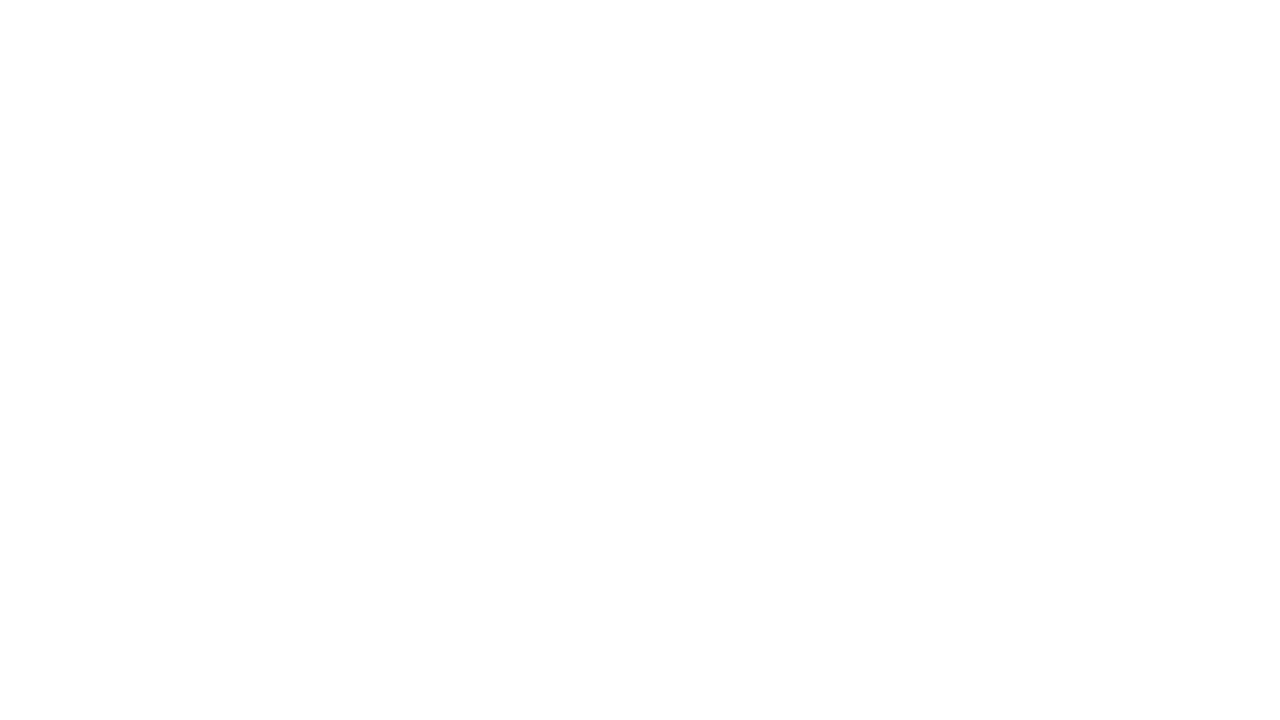

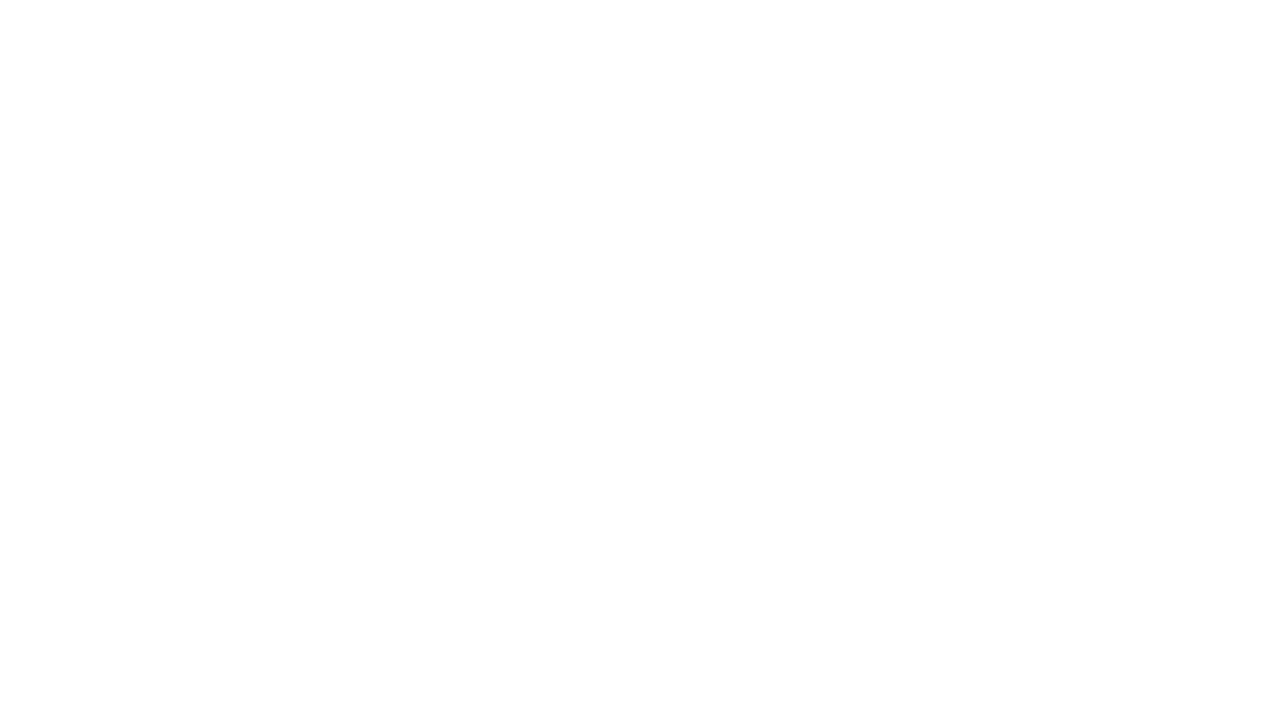